Tests dynamic dropdown with country code autocomplete

Starting URL: https://codenboxautomationlab.com/practice/

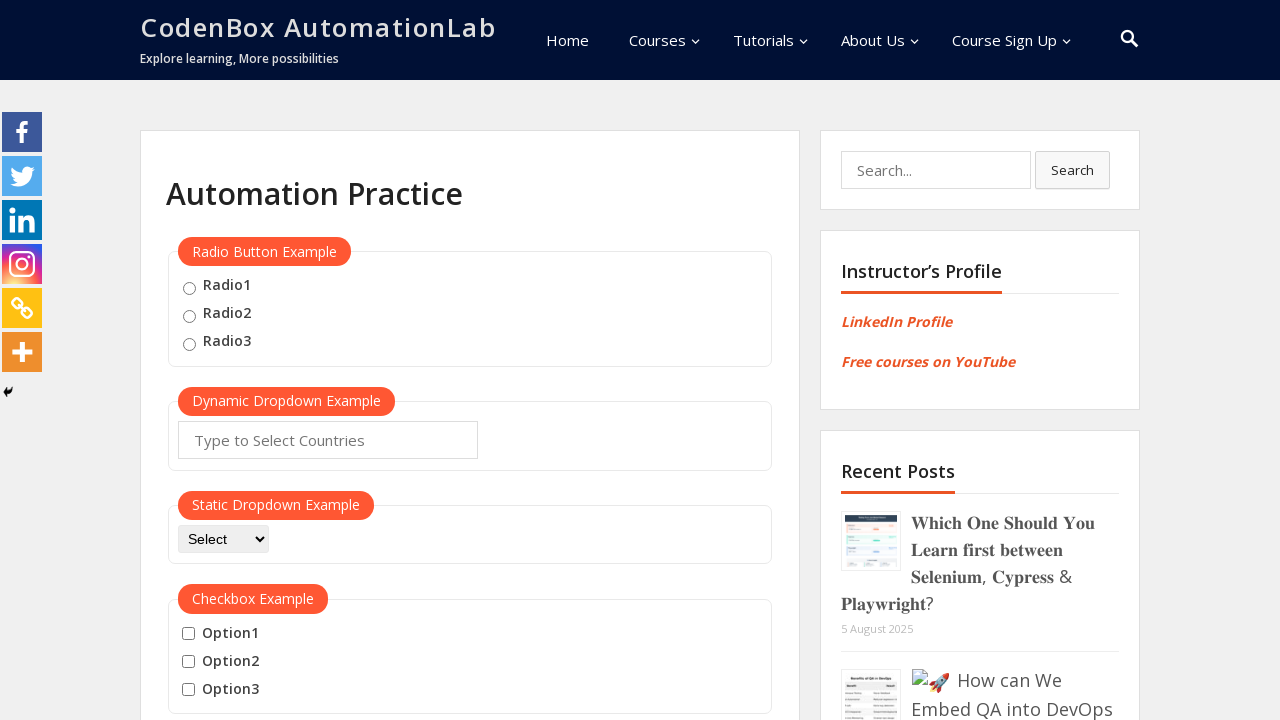

Filled autocomplete field with country code 'DE' on #autocomplete
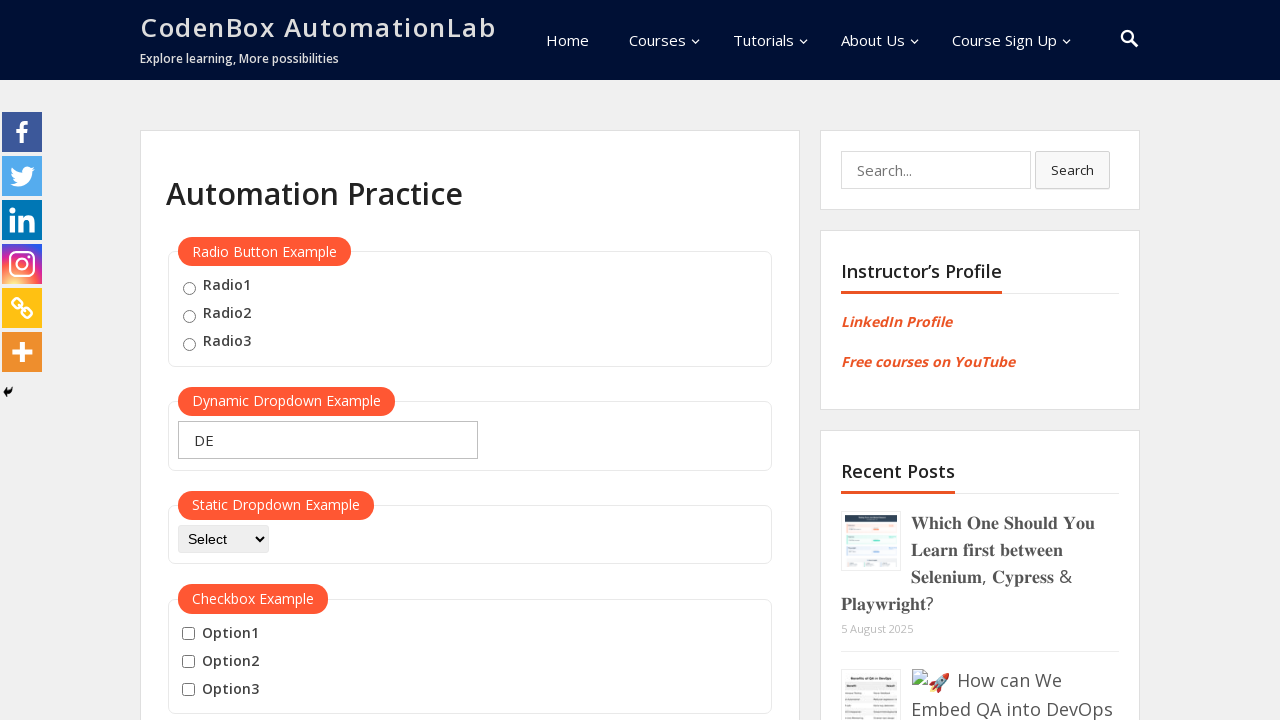

Waited 1000ms for dropdown to populate
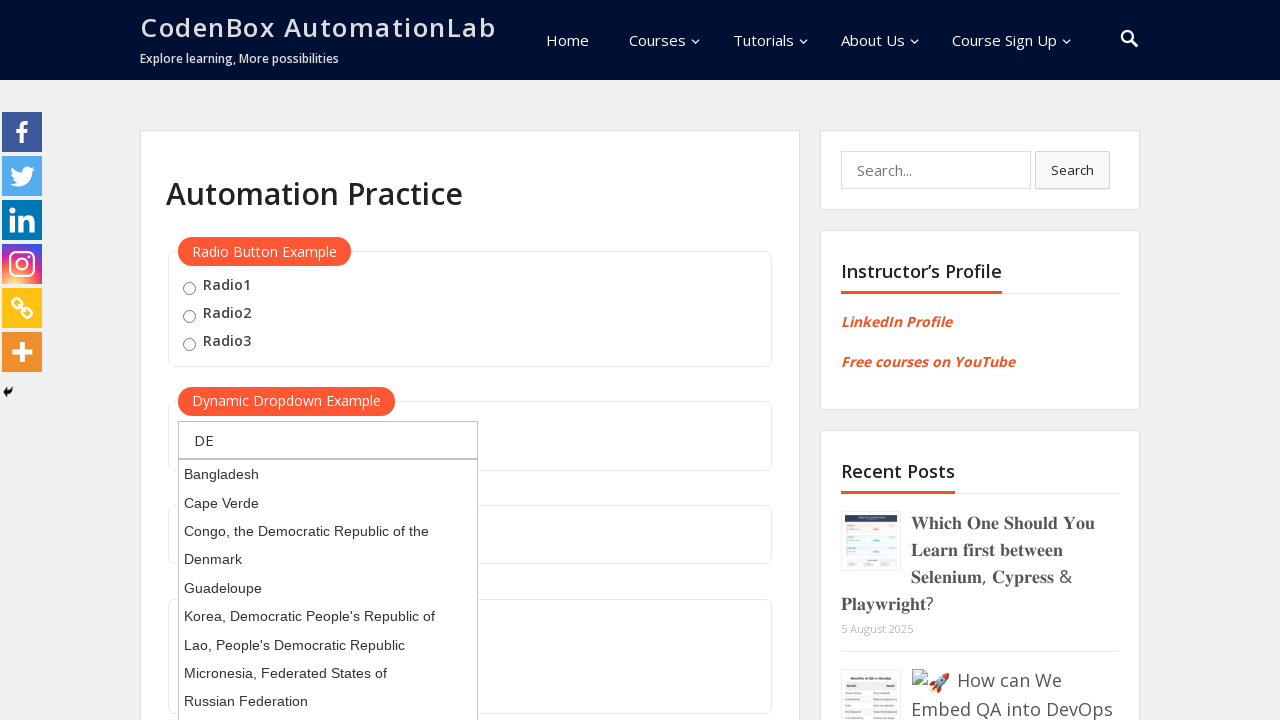

Pressed ArrowDown to navigate dropdown options on #autocomplete
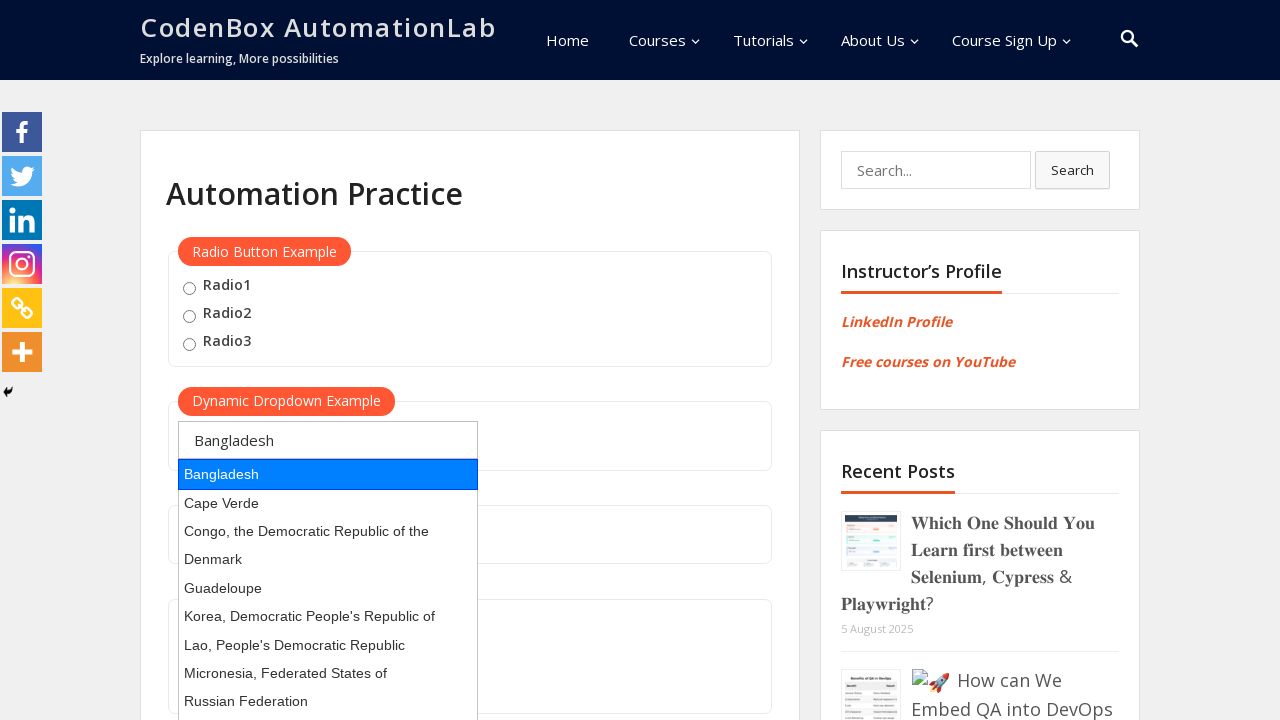

Pressed Enter to select the highlighted dropdown option on #autocomplete
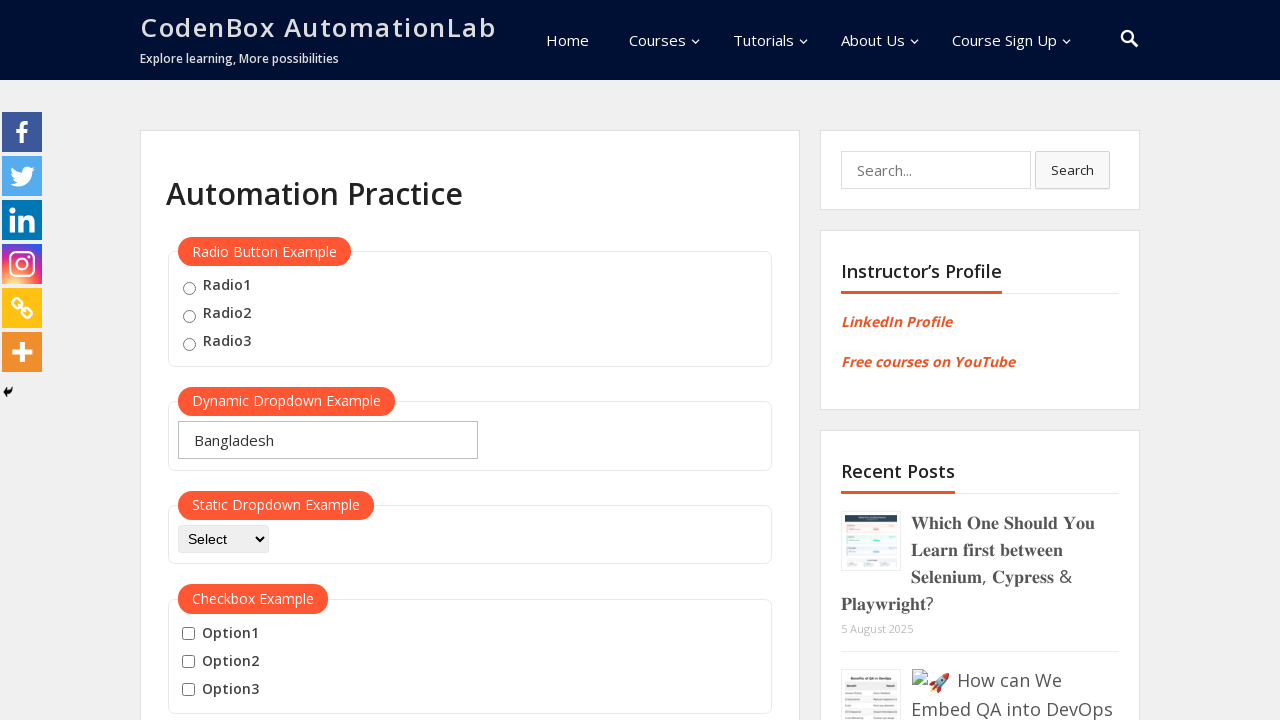

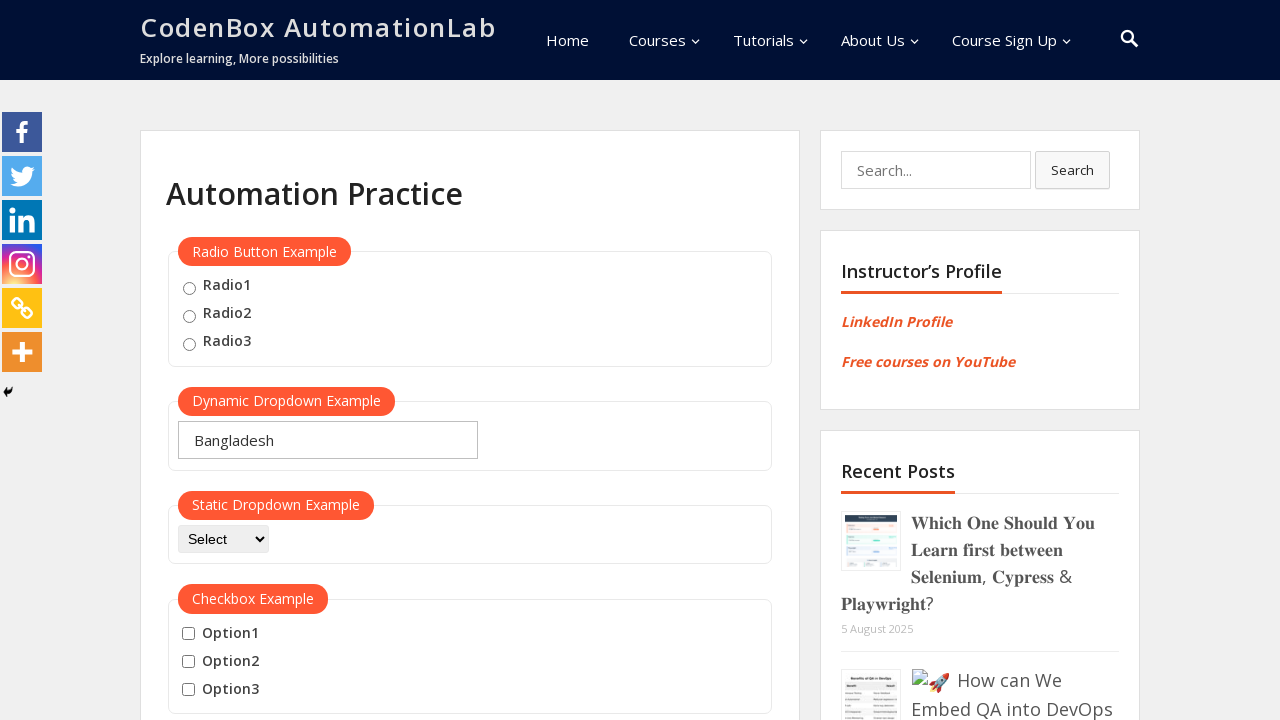